Navigates to Form Authentication page and verifies the page title

Starting URL: https://the-internet.herokuapp.com/

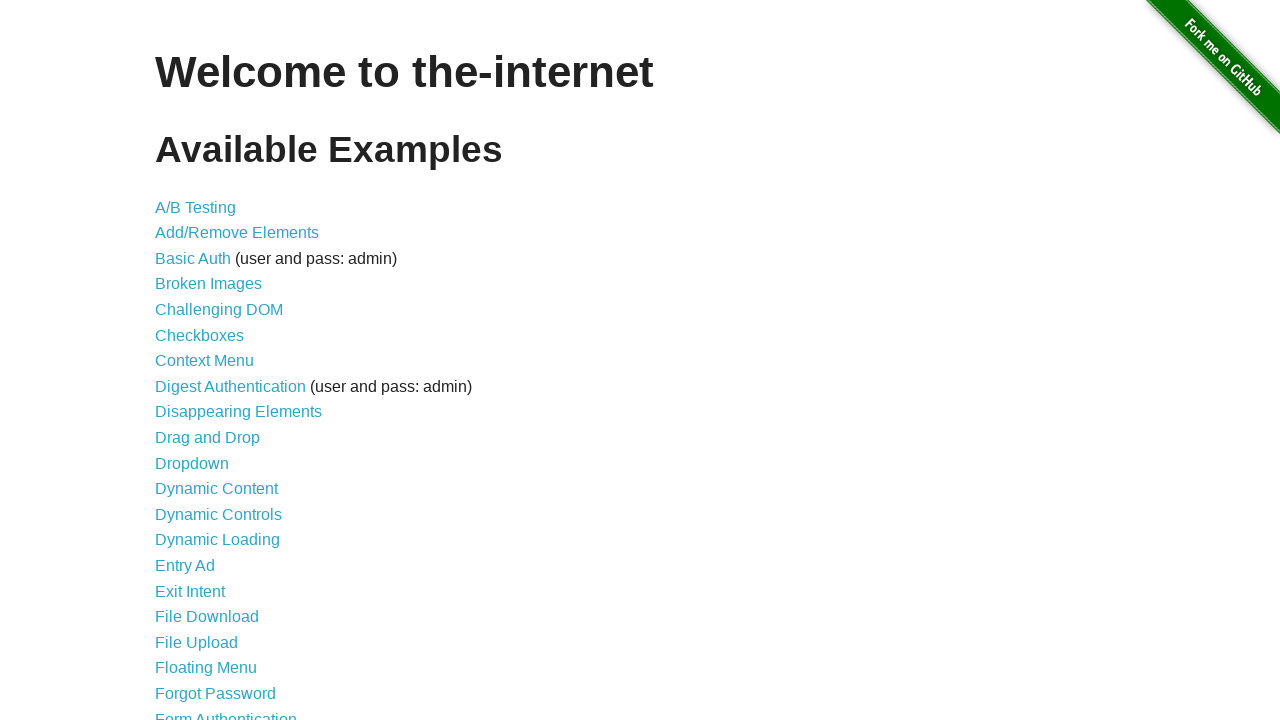

Clicked on Form Authentication link at (226, 712) on a:text("Form Authentication")
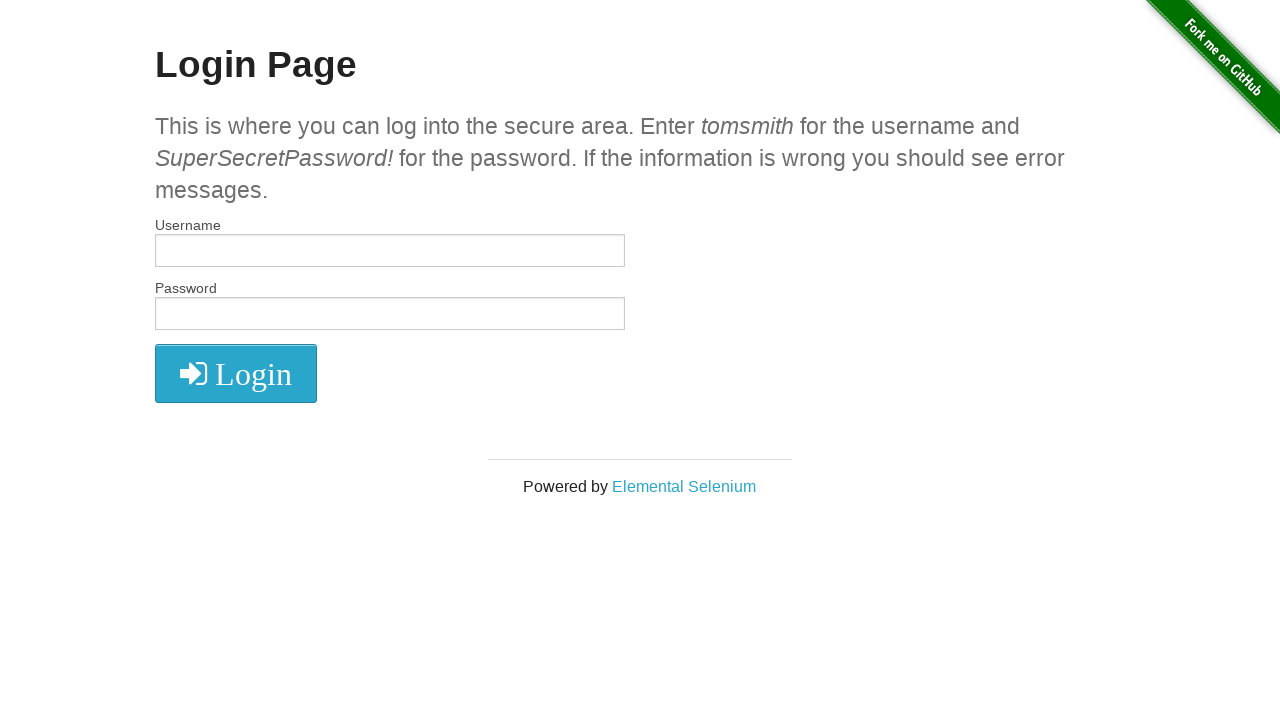

Verified page title is 'The Internet'
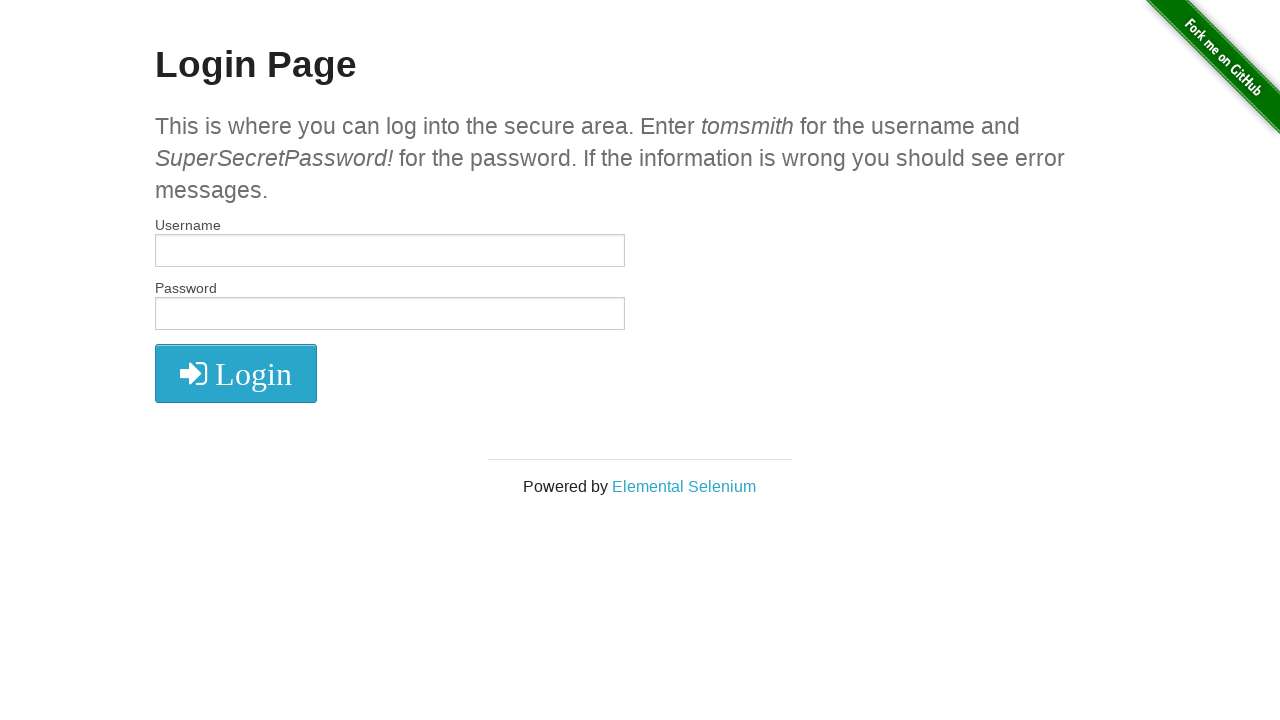

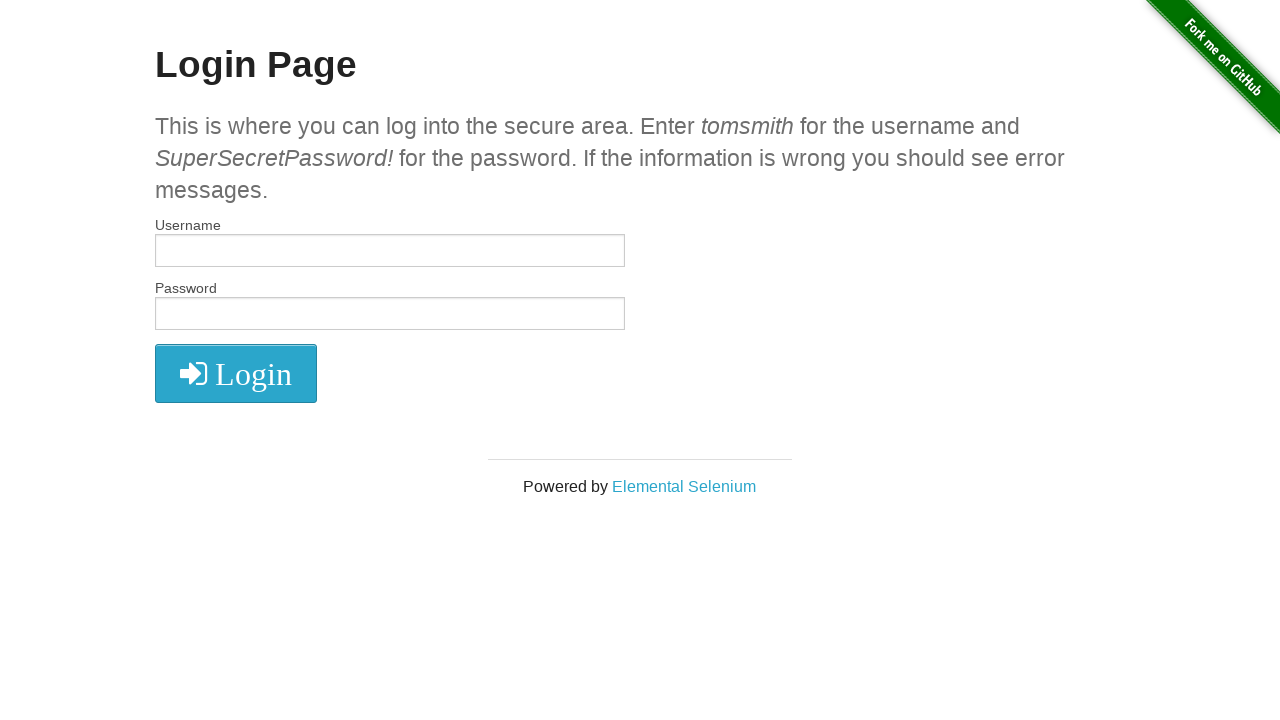